Tests handling multiple browser tabs by clicking "Try it Yourself" link on W3Schools, switching to the new tab, and clicking the home button

Starting URL: https://www.w3schools.com/tags/att_select_multiple.asp

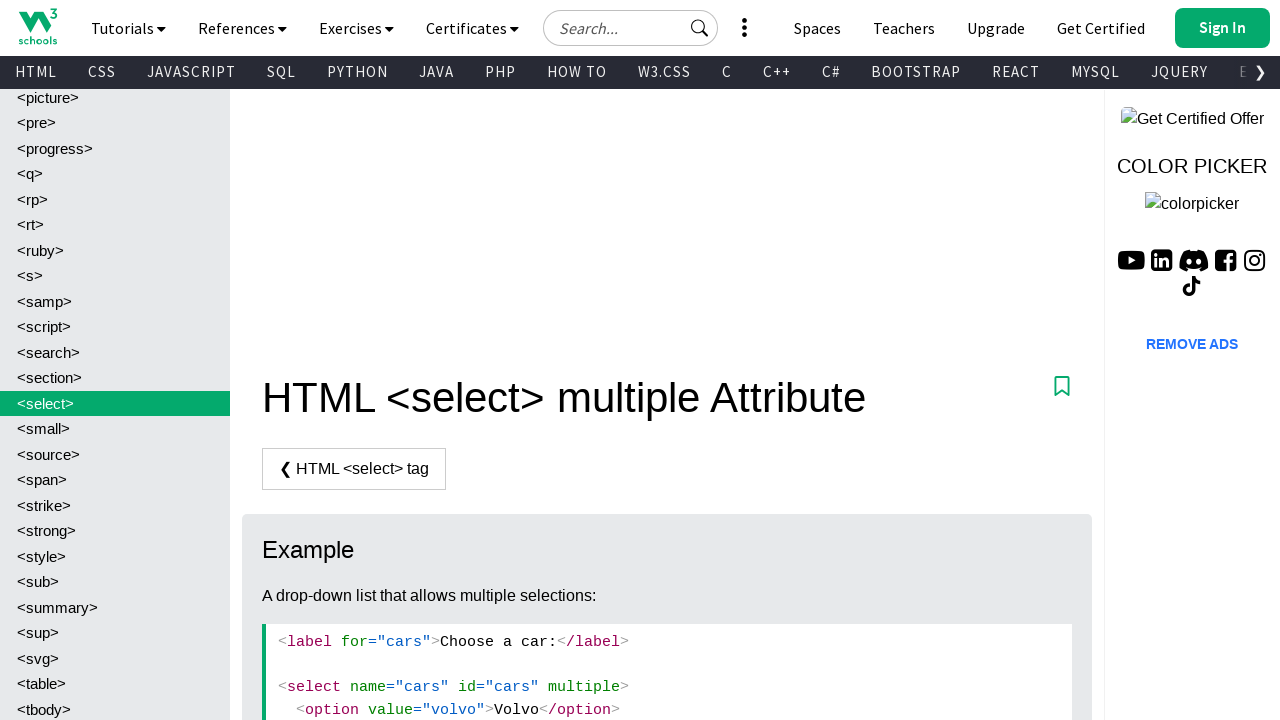

Clicked 'Try it Yourself »' link to open new tab at (334, 361) on text=Try it Yourself »
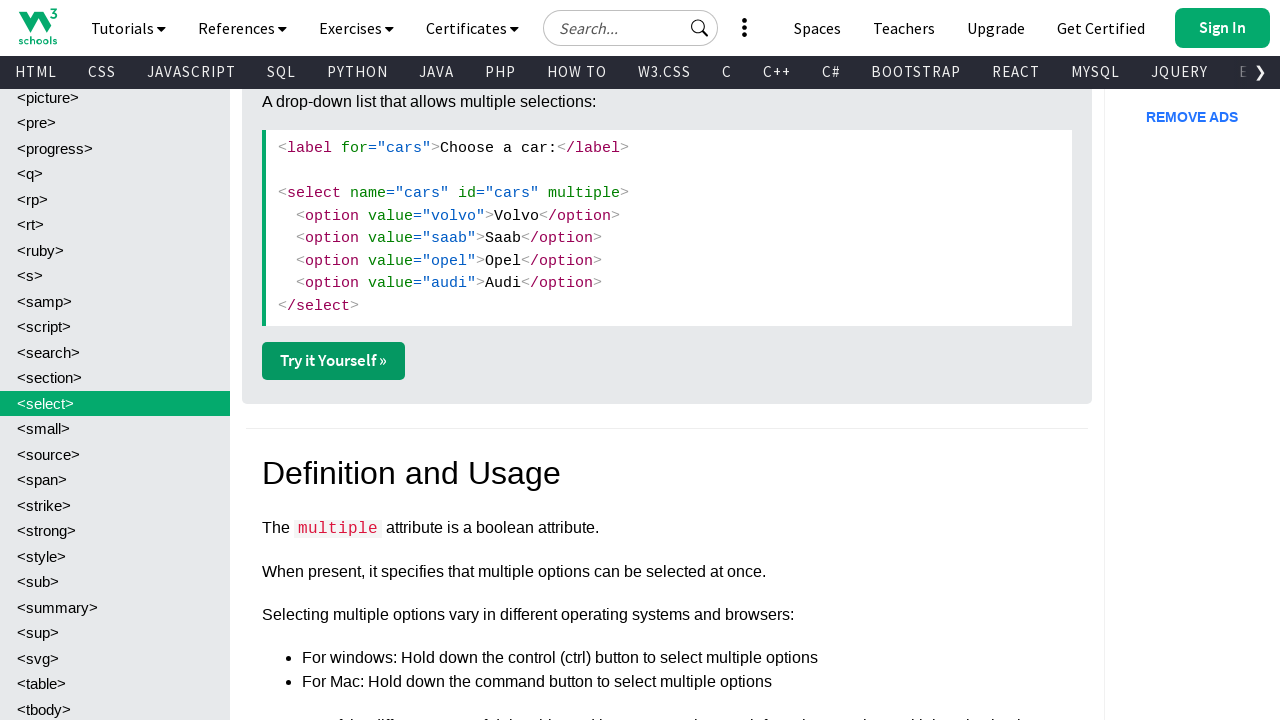

New tab opened and captured
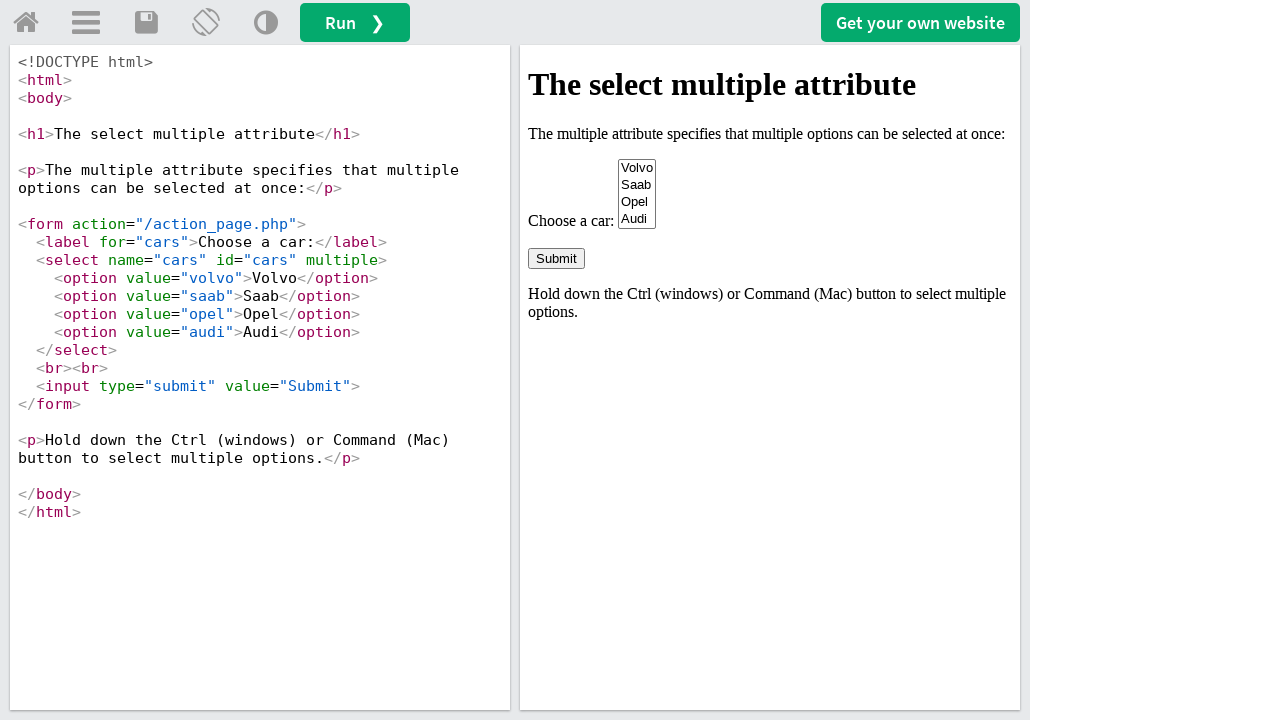

Clicked home button in new tab at (26, 23) on #tryhome
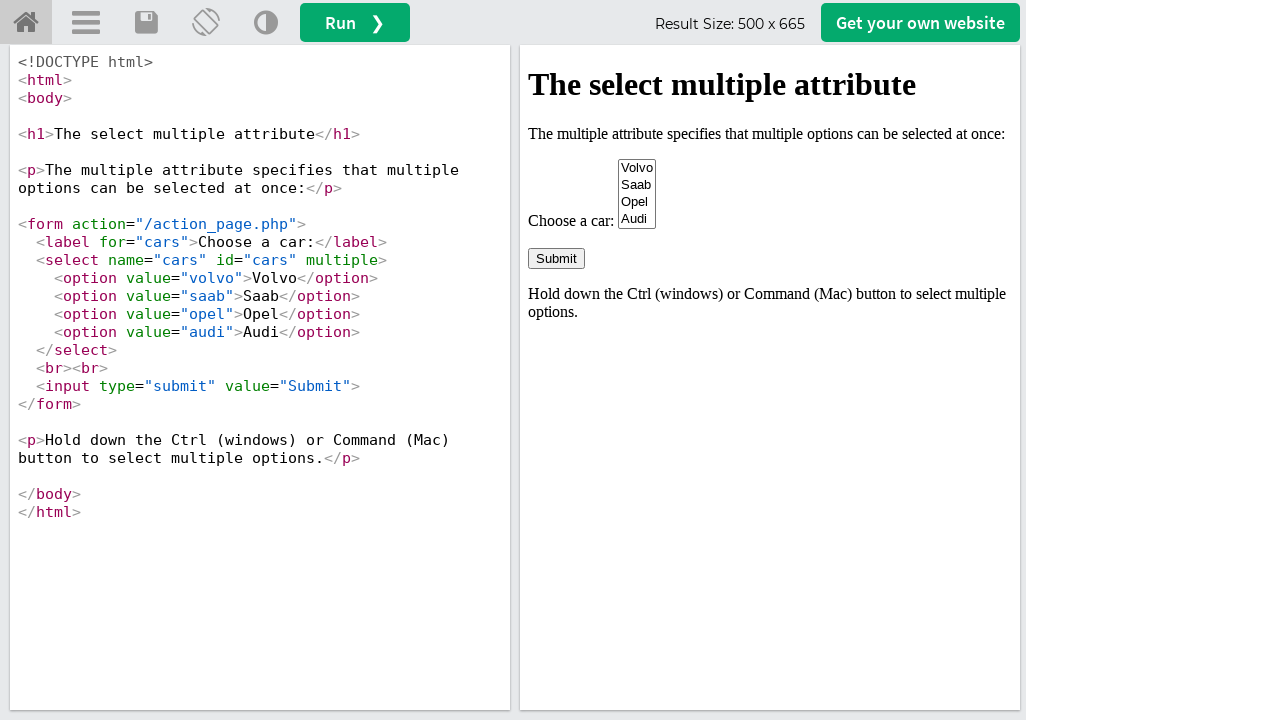

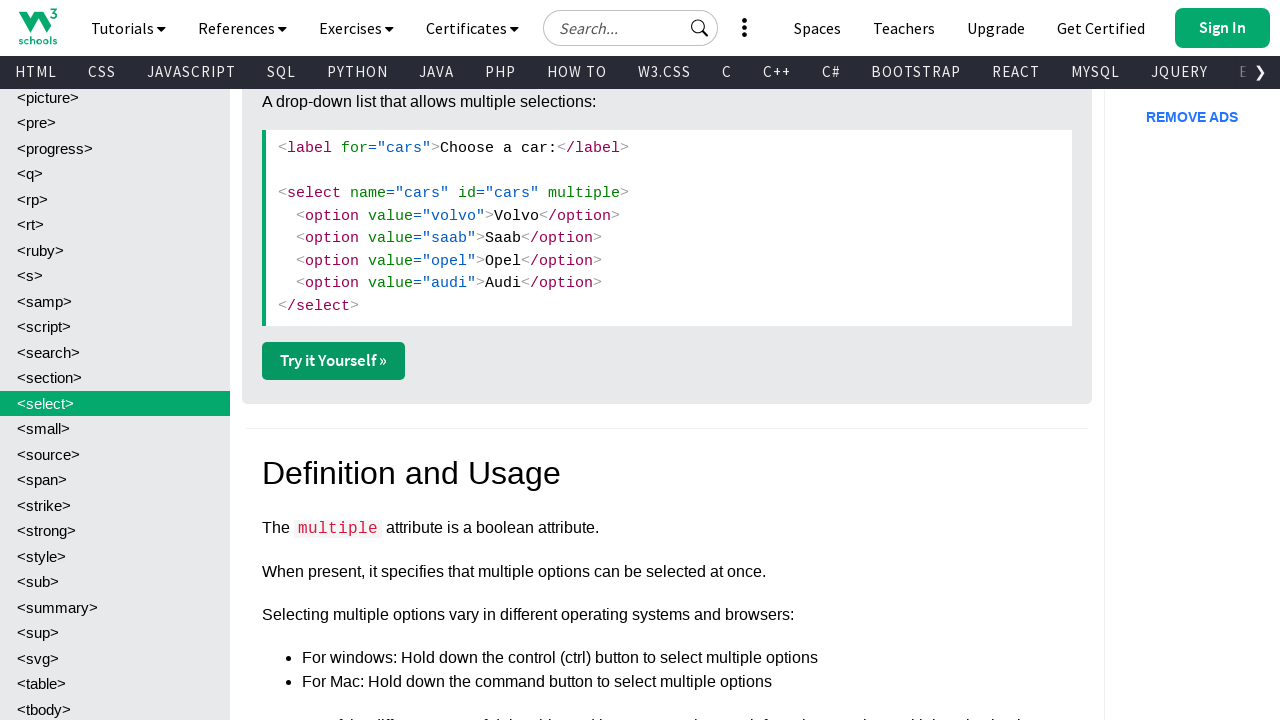